Tests opening the add record modal and clicking submit without filling data

Starting URL: https://demoqa.com/webtables

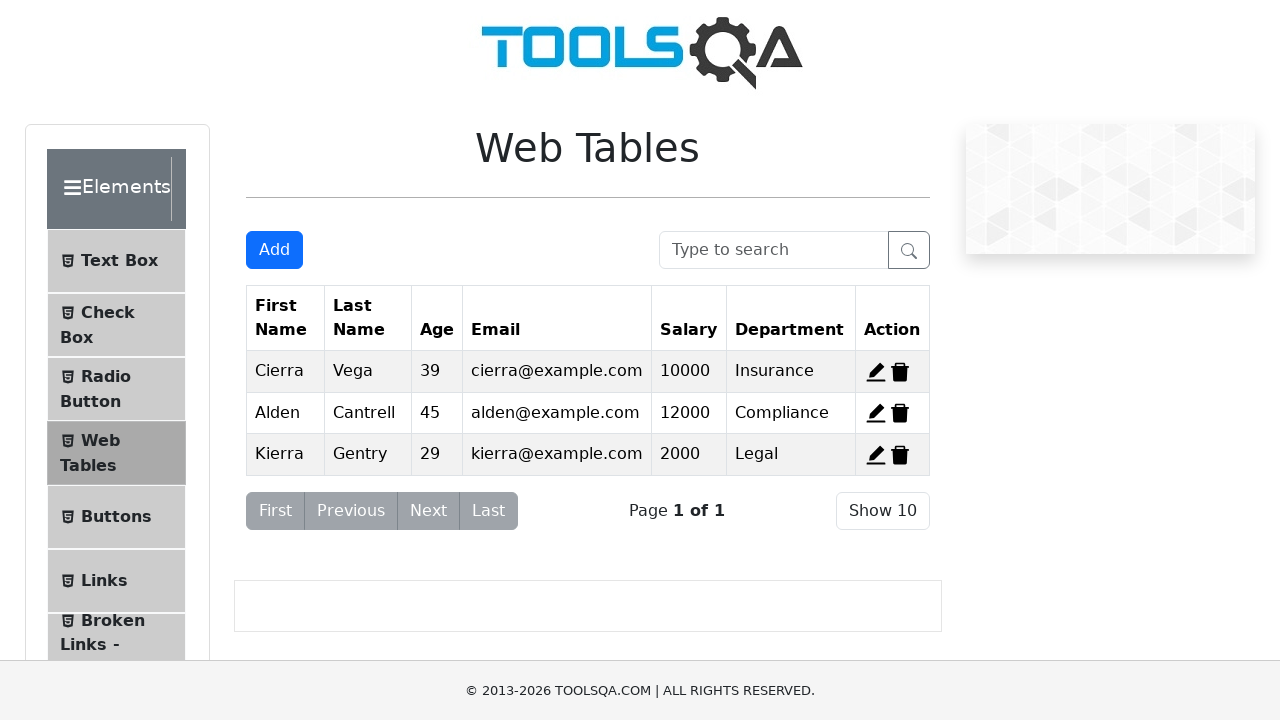

Clicked Add button to open add record modal at (274, 250) on #addNewRecordButton
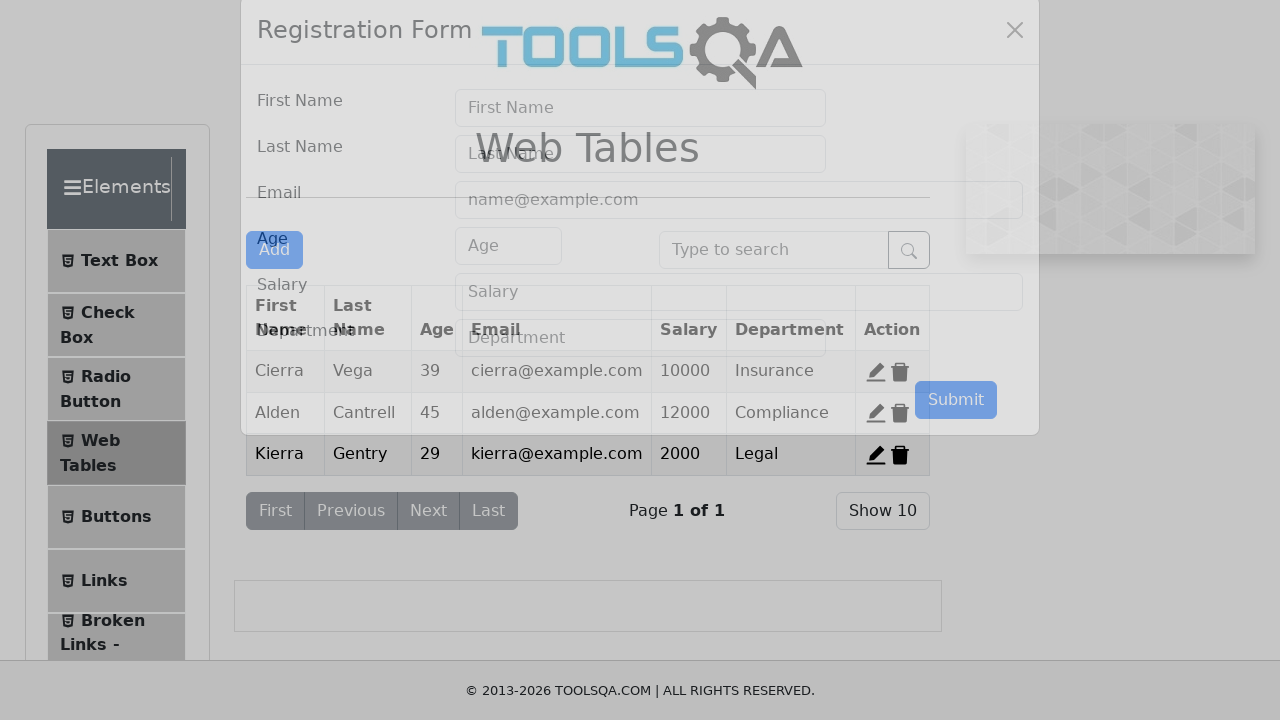

Clicked submit button without filling form data at (956, 433) on #submit
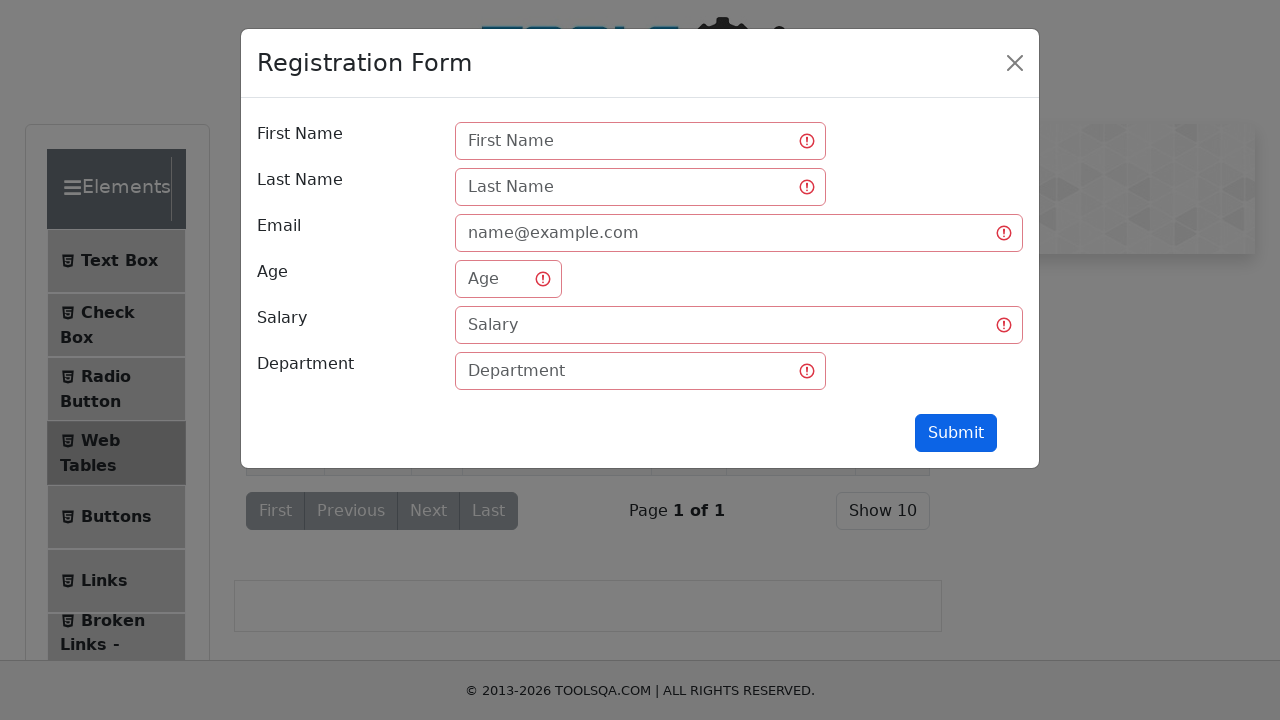

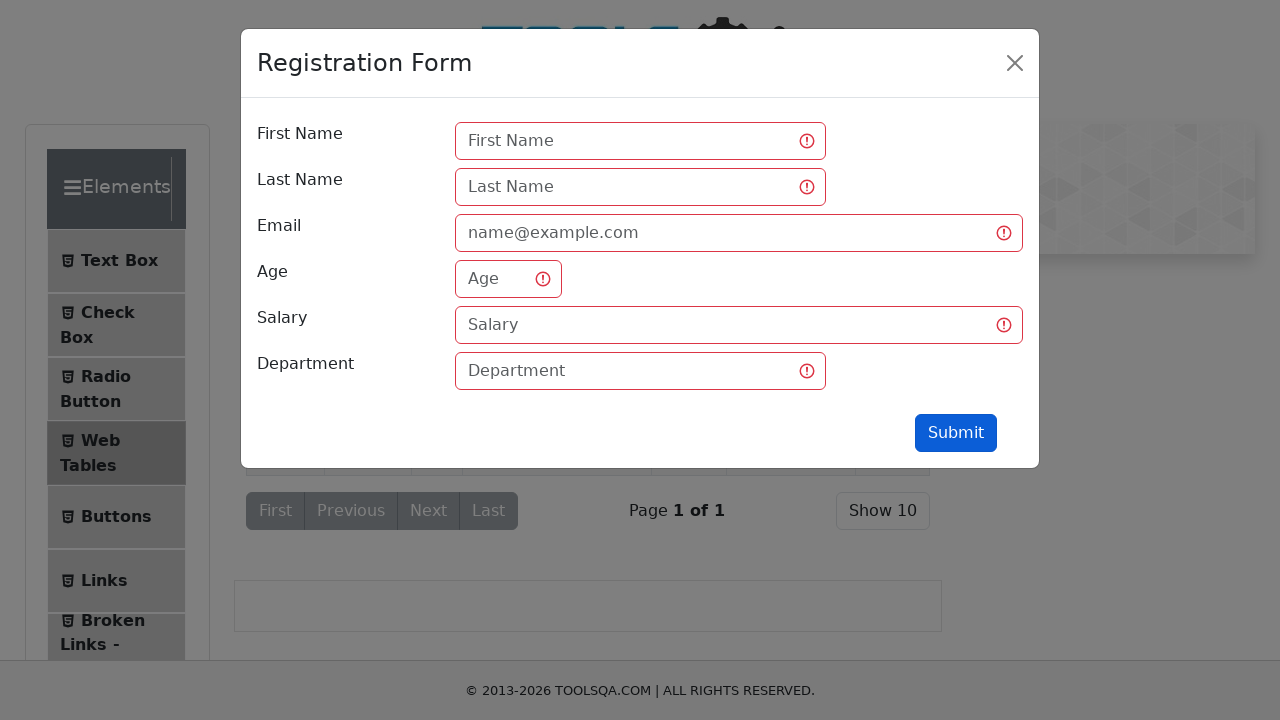